Tests ReactJS Semantic UI dropdown selection by selecting different friend options from a custom dropdown component

Starting URL: https://react.semantic-ui.com/maximize/dropdown-example-selection/

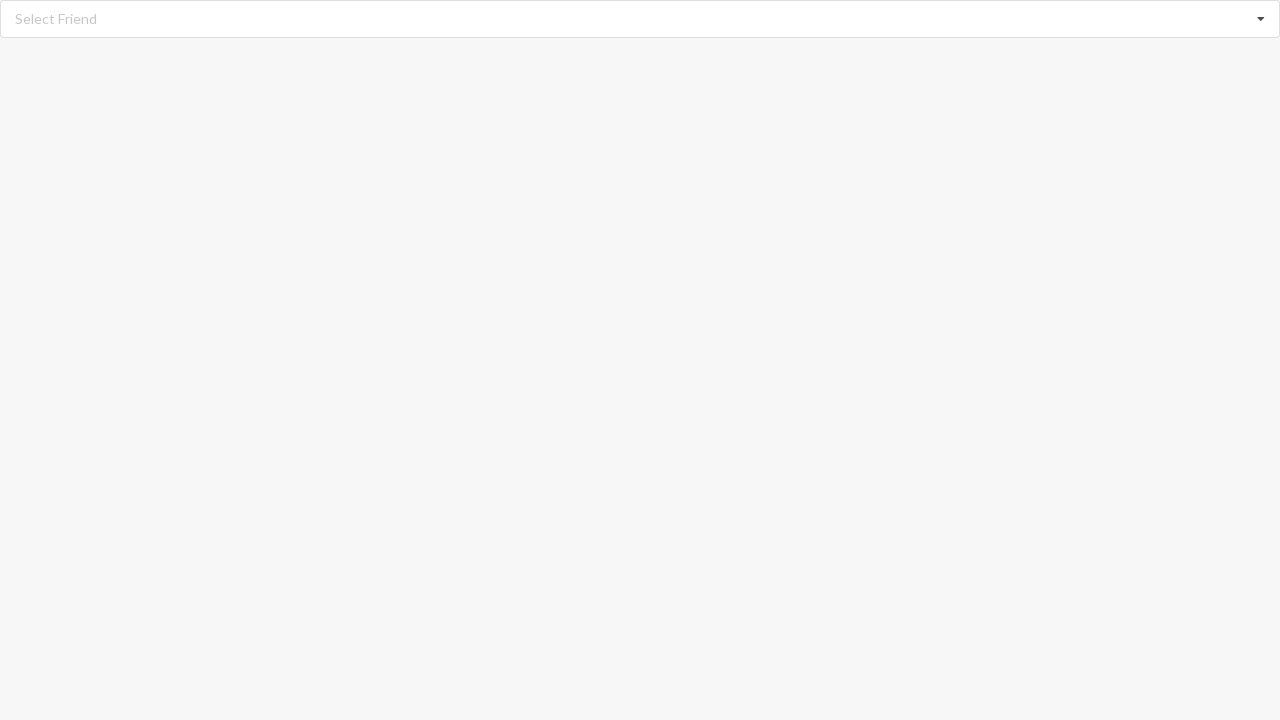

Clicked dropdown to open it at (640, 19) on div#root .ui.selection.dropdown
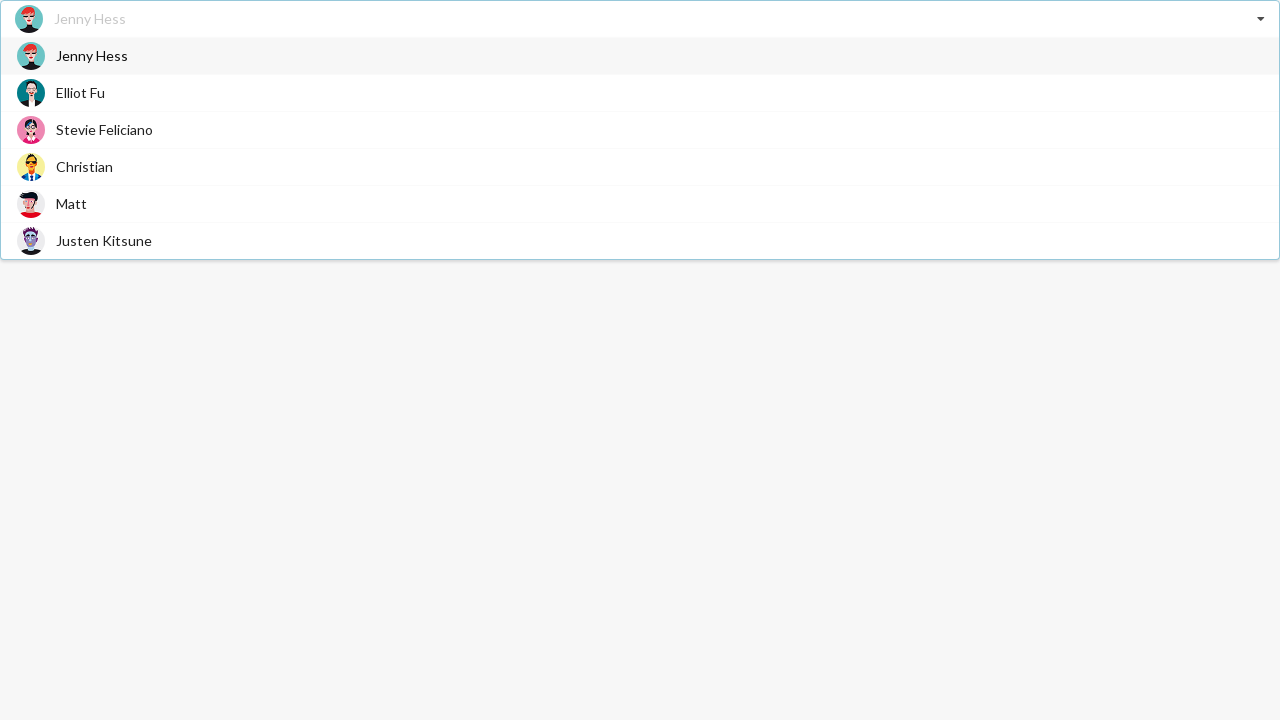

Dropdown menu items loaded
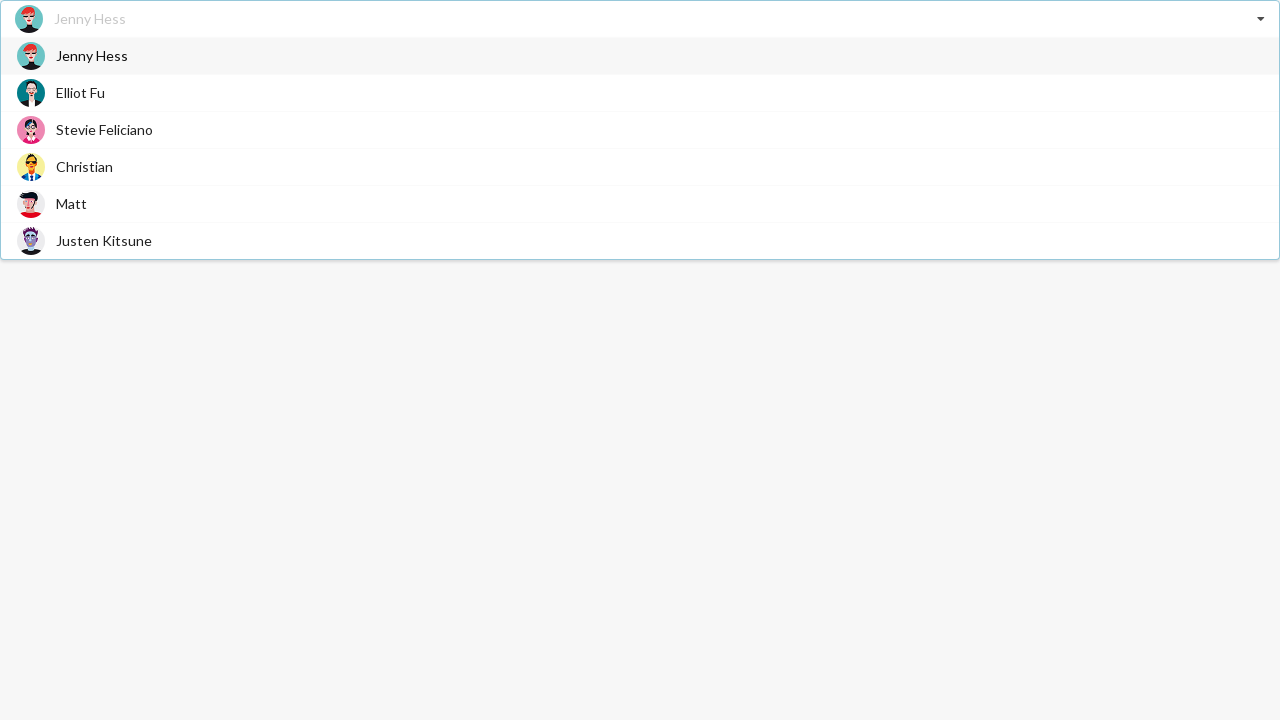

Selected 'Elliot Fu' from dropdown at (80, 92) on div.item span:has-text('Elliot Fu')
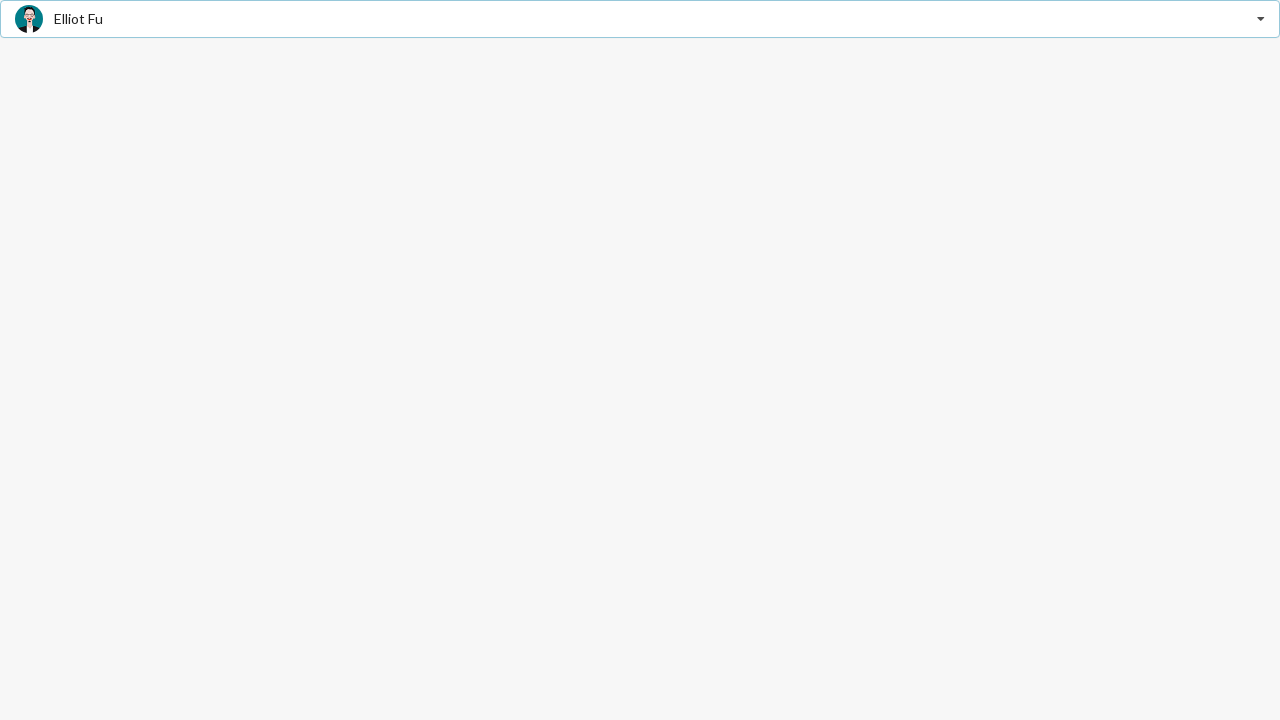

Verified 'Elliot Fu' is selected
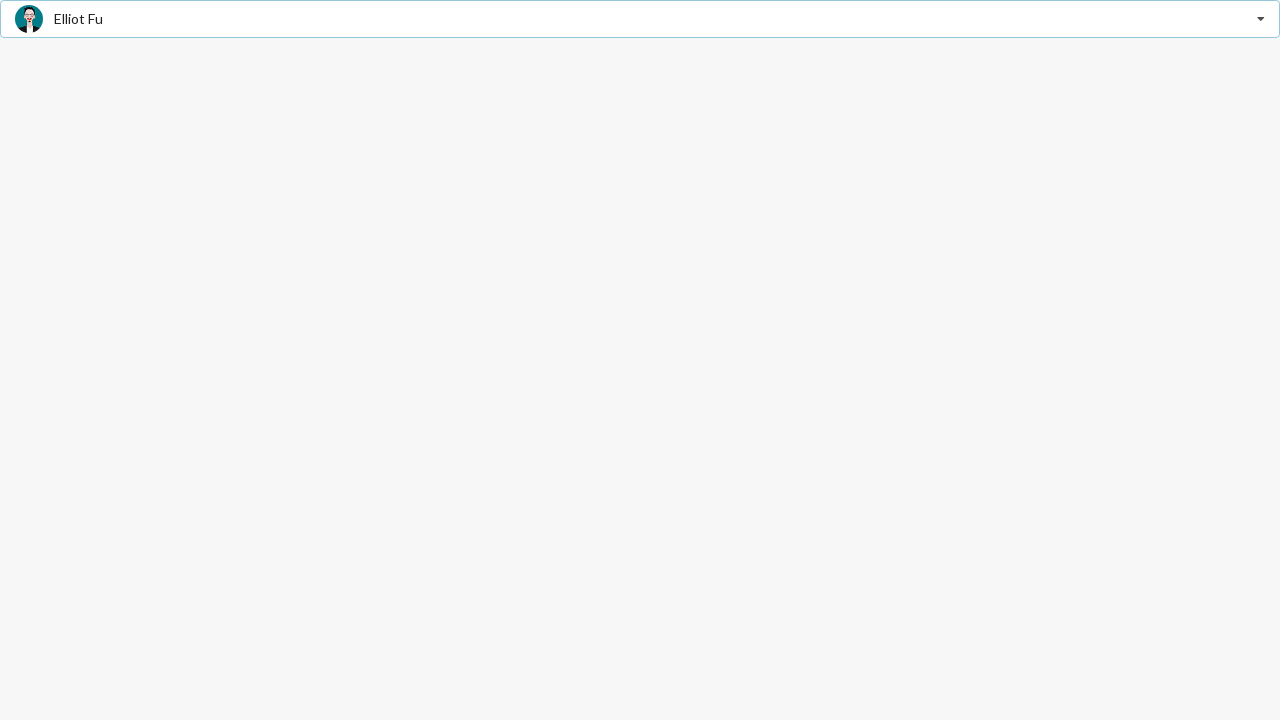

Clicked dropdown to open it again at (640, 19) on div#root .ui.selection.dropdown
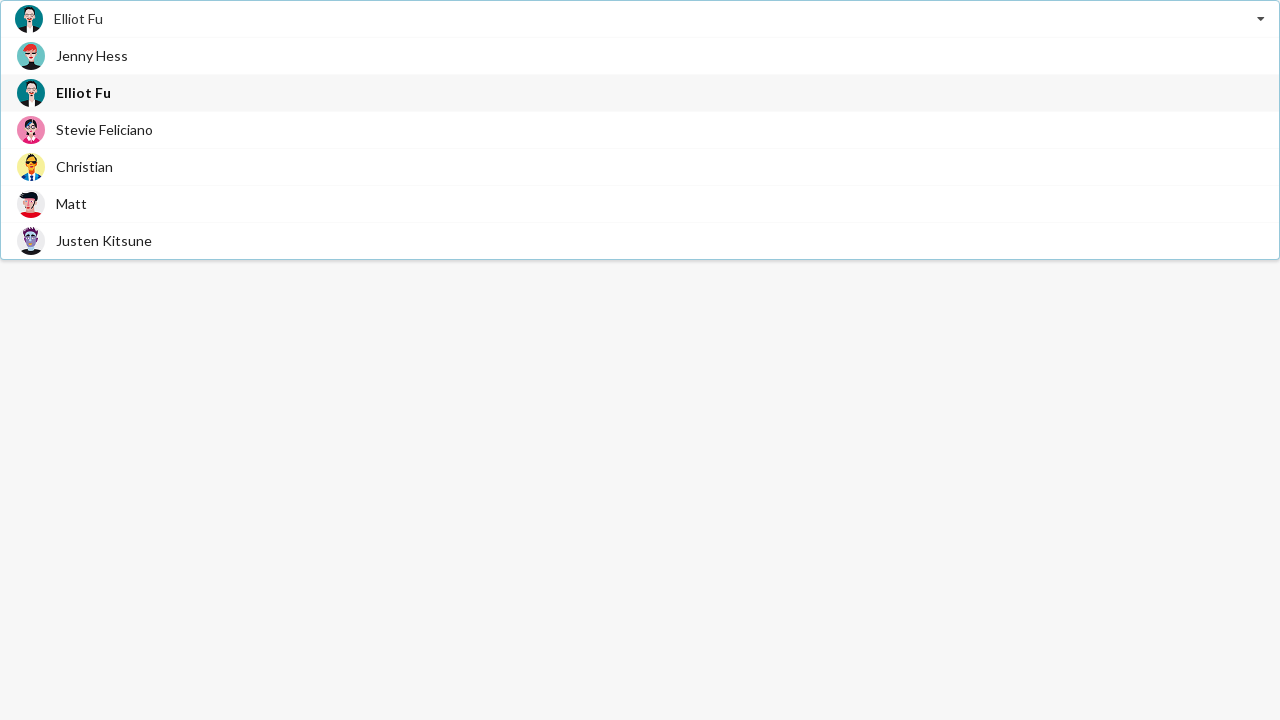

Dropdown menu items loaded
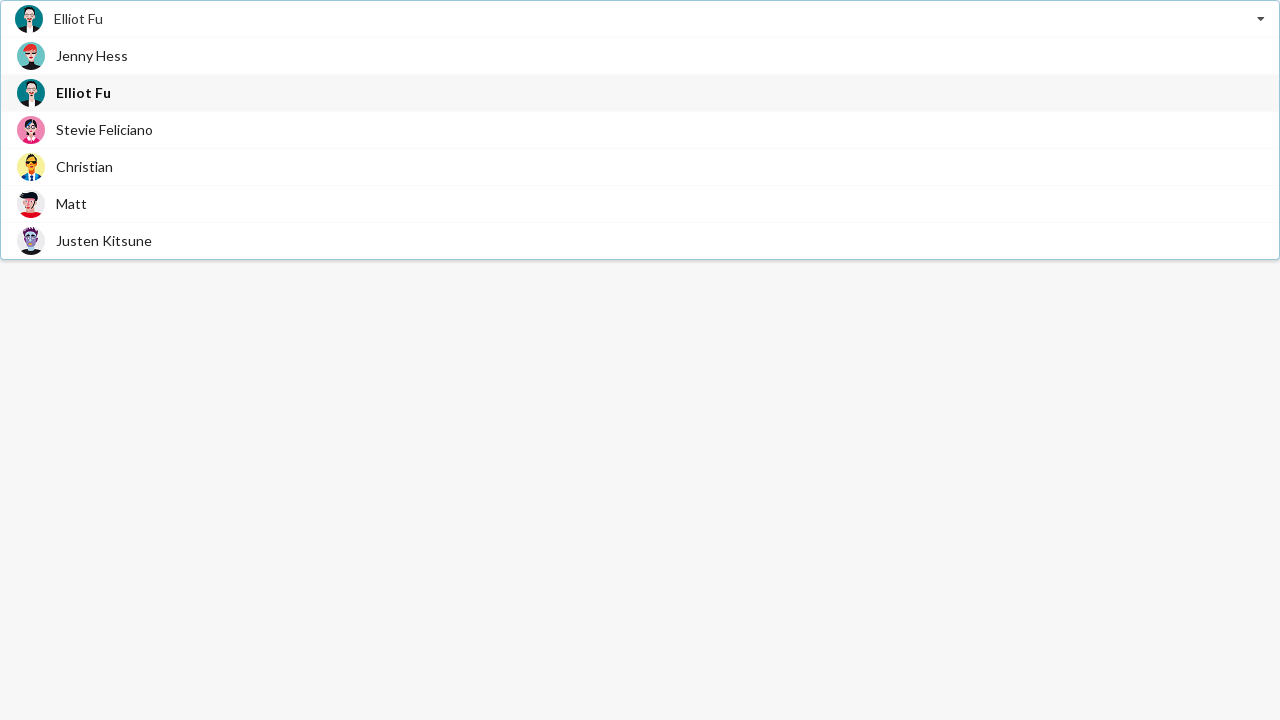

Selected 'Justen Kitsune' from dropdown at (104, 240) on div.item span:has-text('Justen Kitsune')
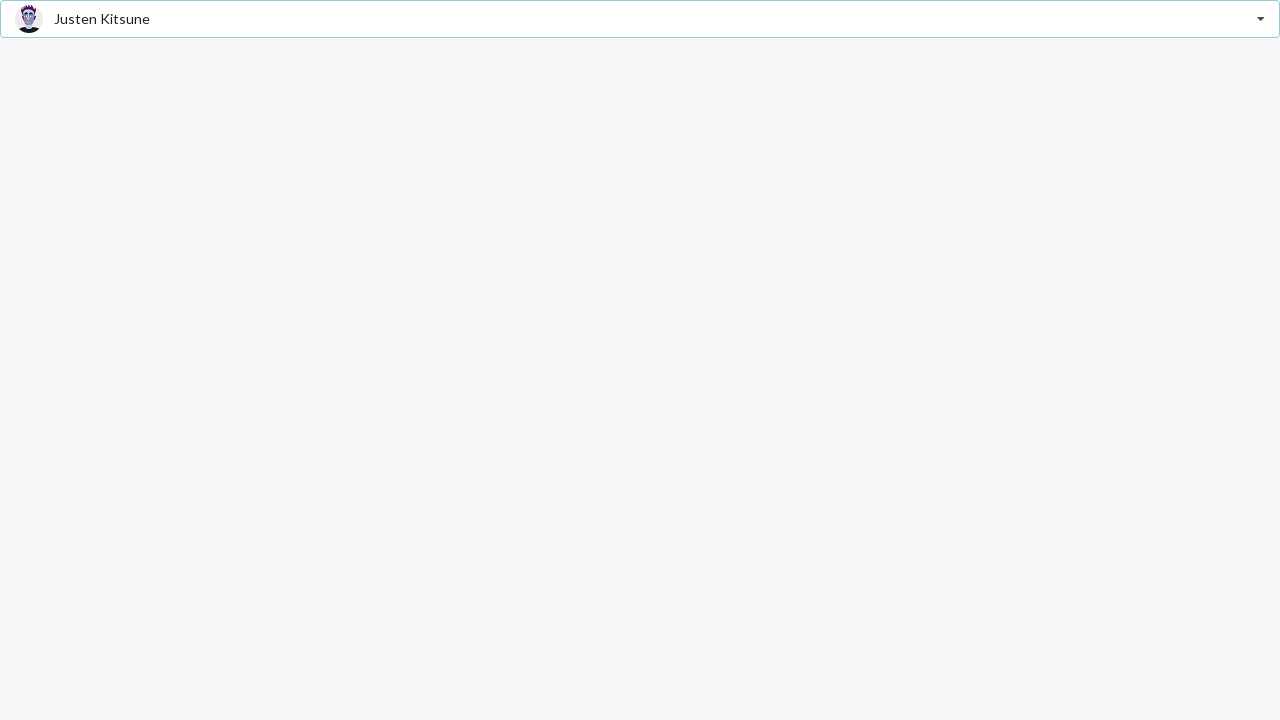

Verified 'Justen Kitsune' is selected
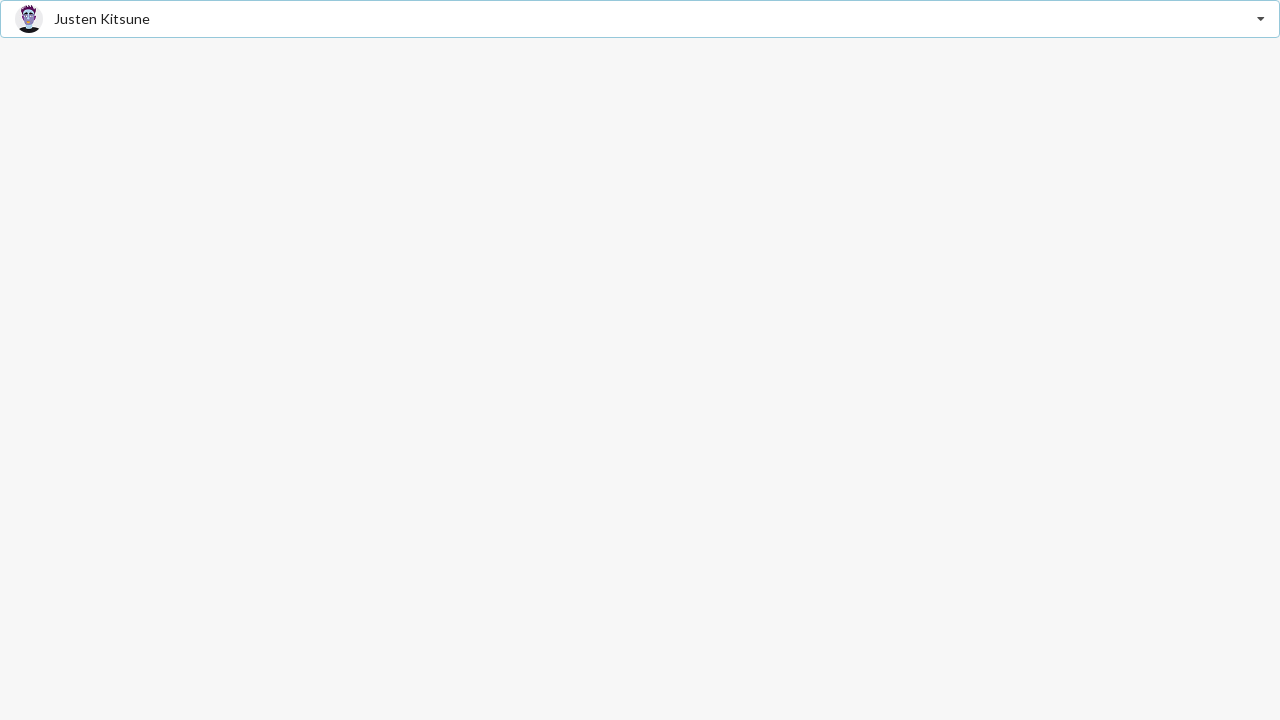

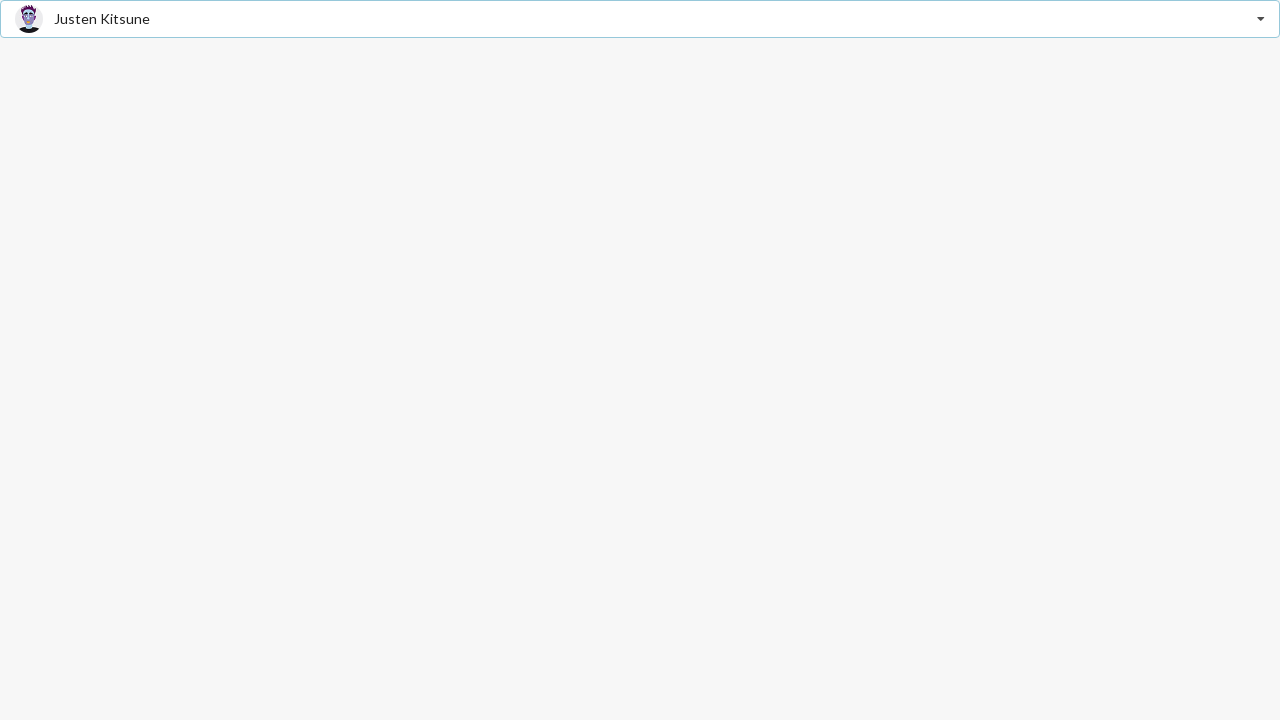